Navigates to python.org and verifies that "Python" appears in the page title

Starting URL: http://www.python.org

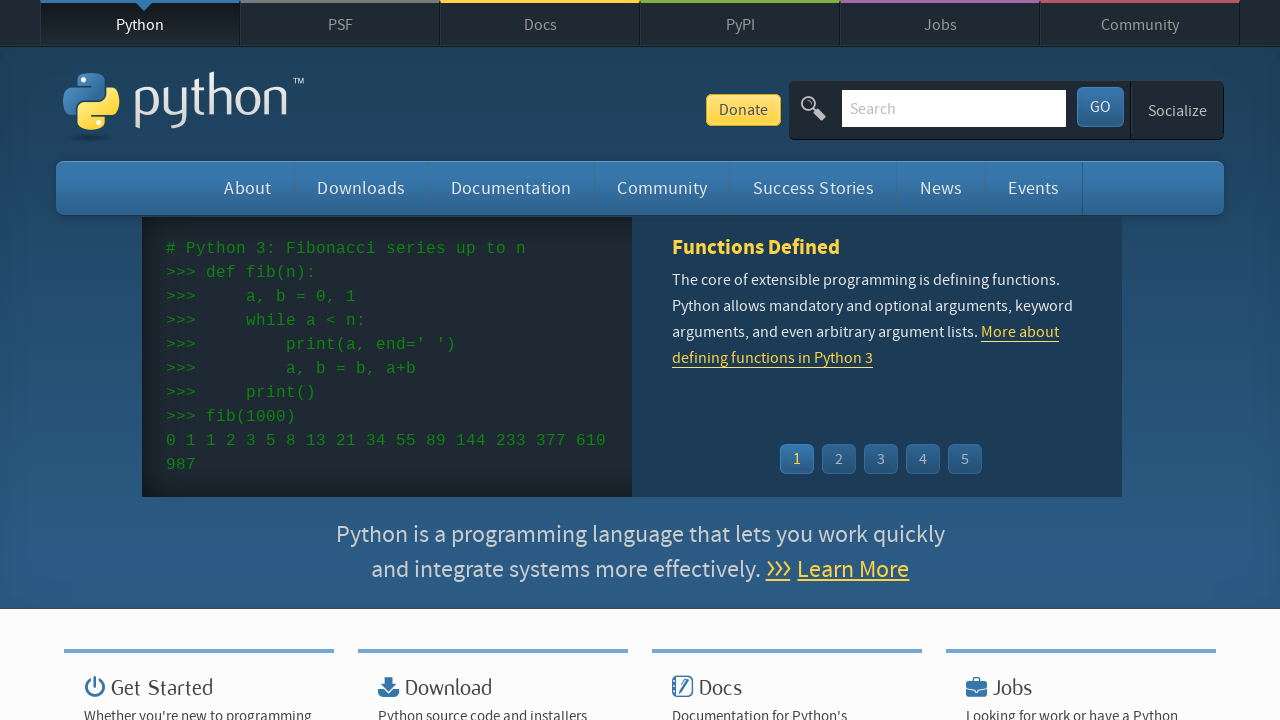

Navigated to http://www.python.org
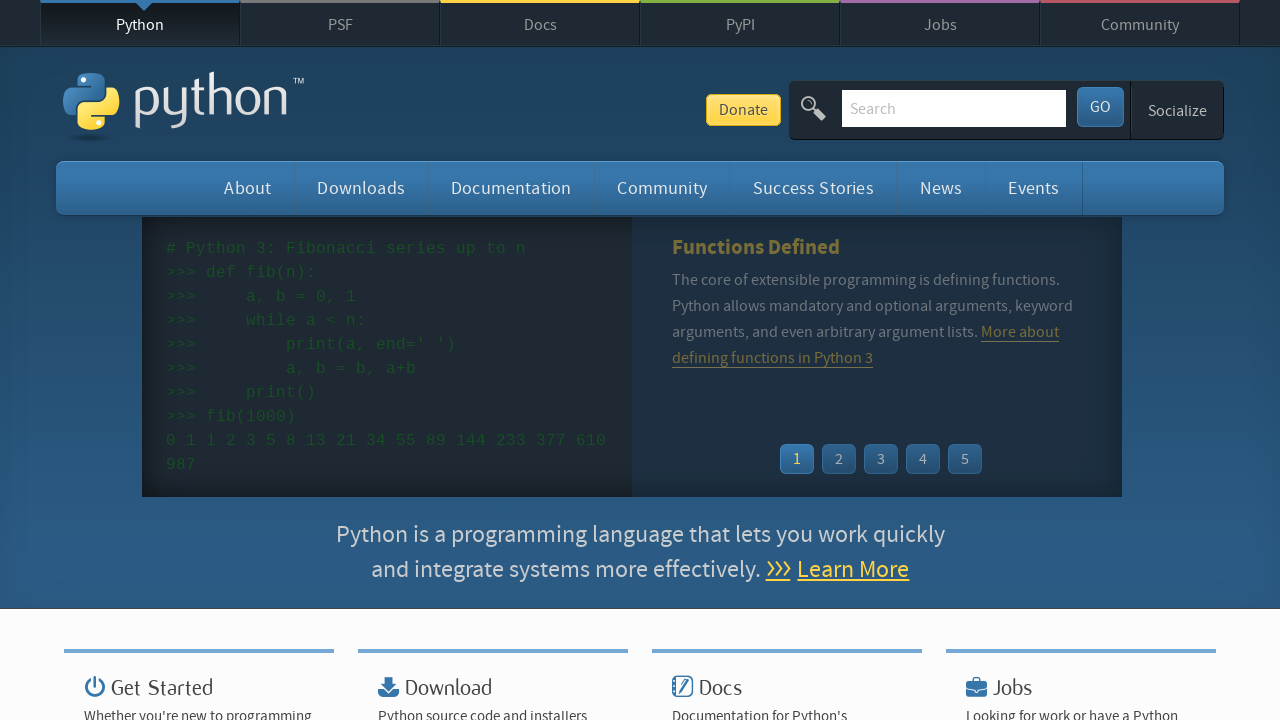

Verified that 'Python' appears in the page title
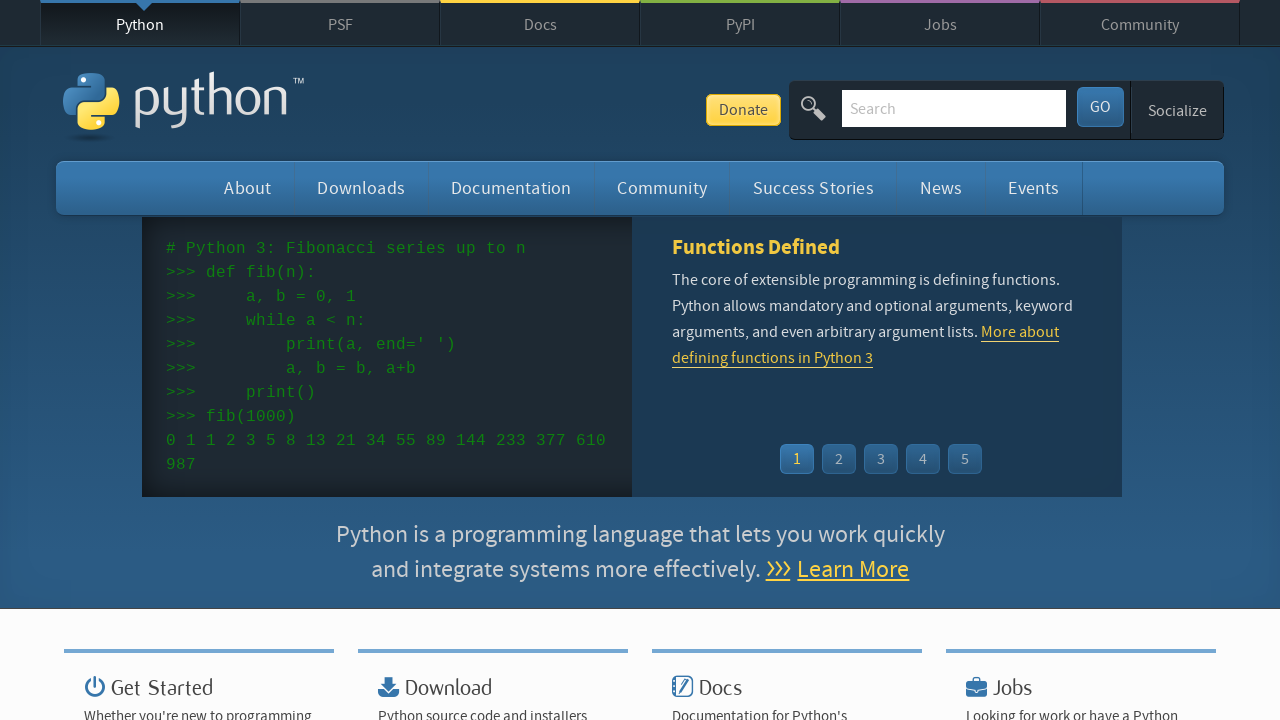

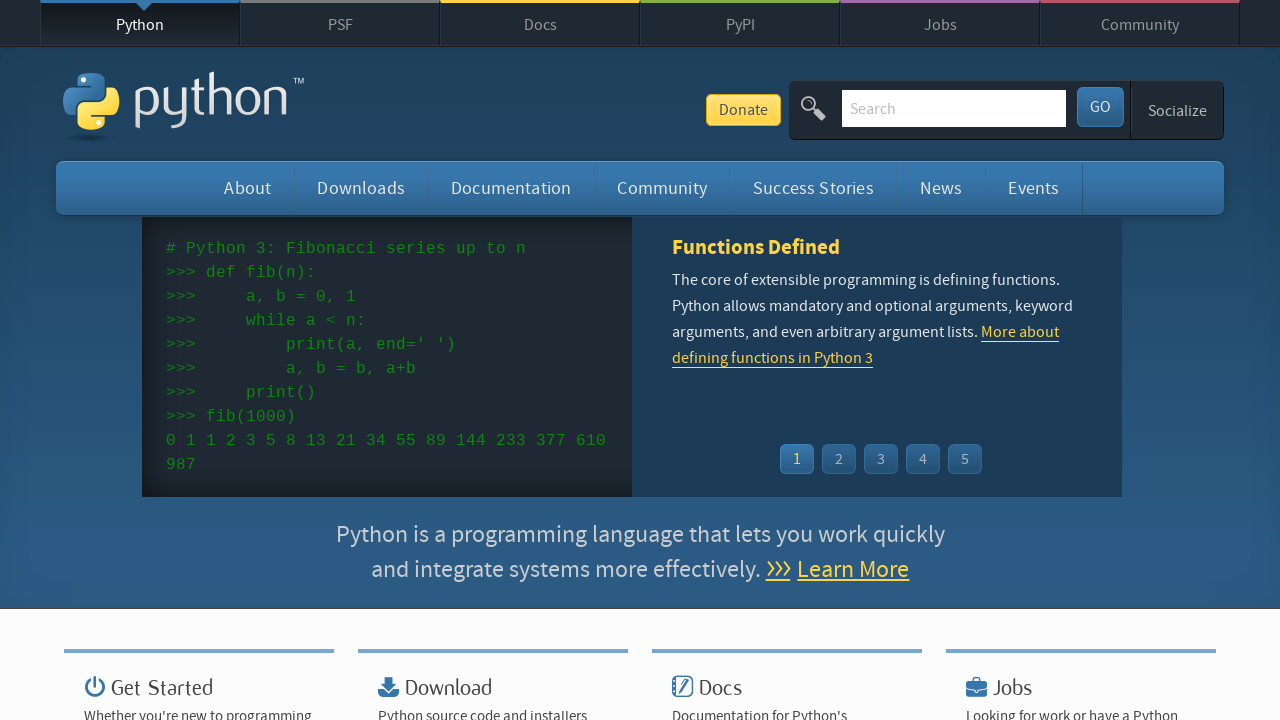